Tests hover functionality by hovering over an avatar element and verifying that the caption/additional information becomes visible.

Starting URL: http://the-internet.herokuapp.com/hovers

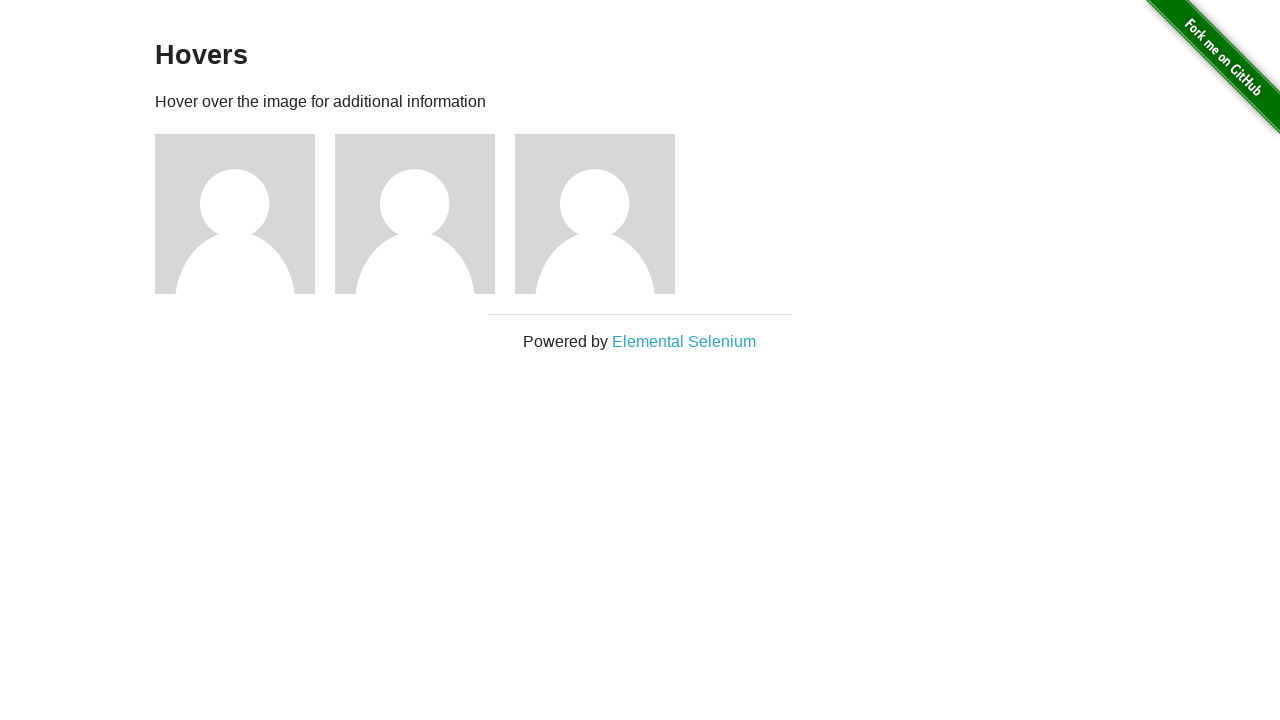

Located first avatar figure element
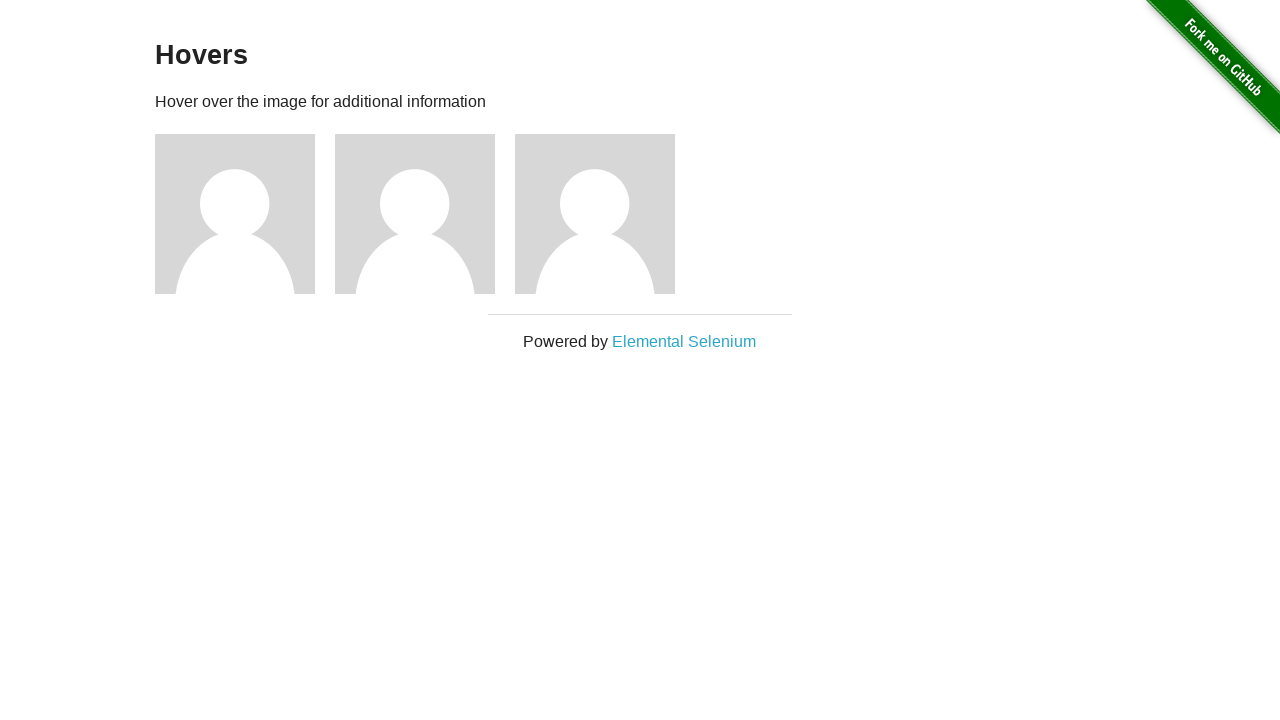

Hovered over avatar element to trigger hover effect at (245, 214) on .figure >> nth=0
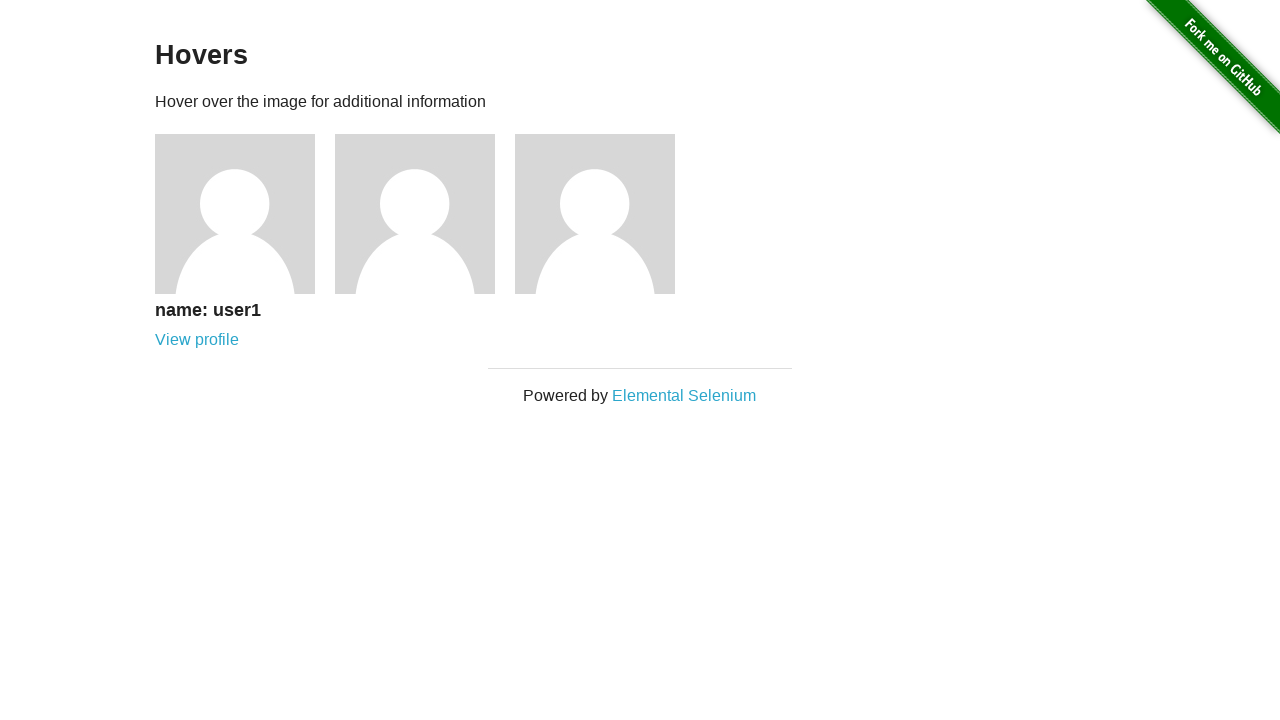

Located first figcaption element
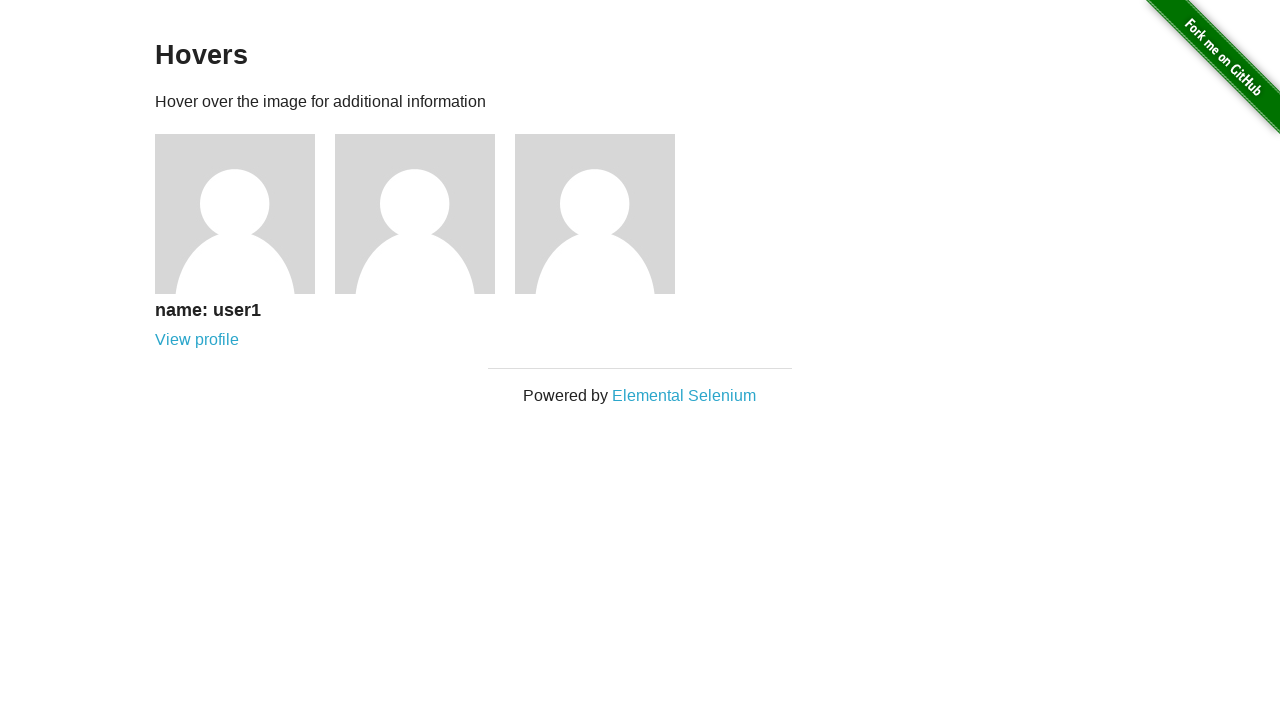

Waited for caption to become visible
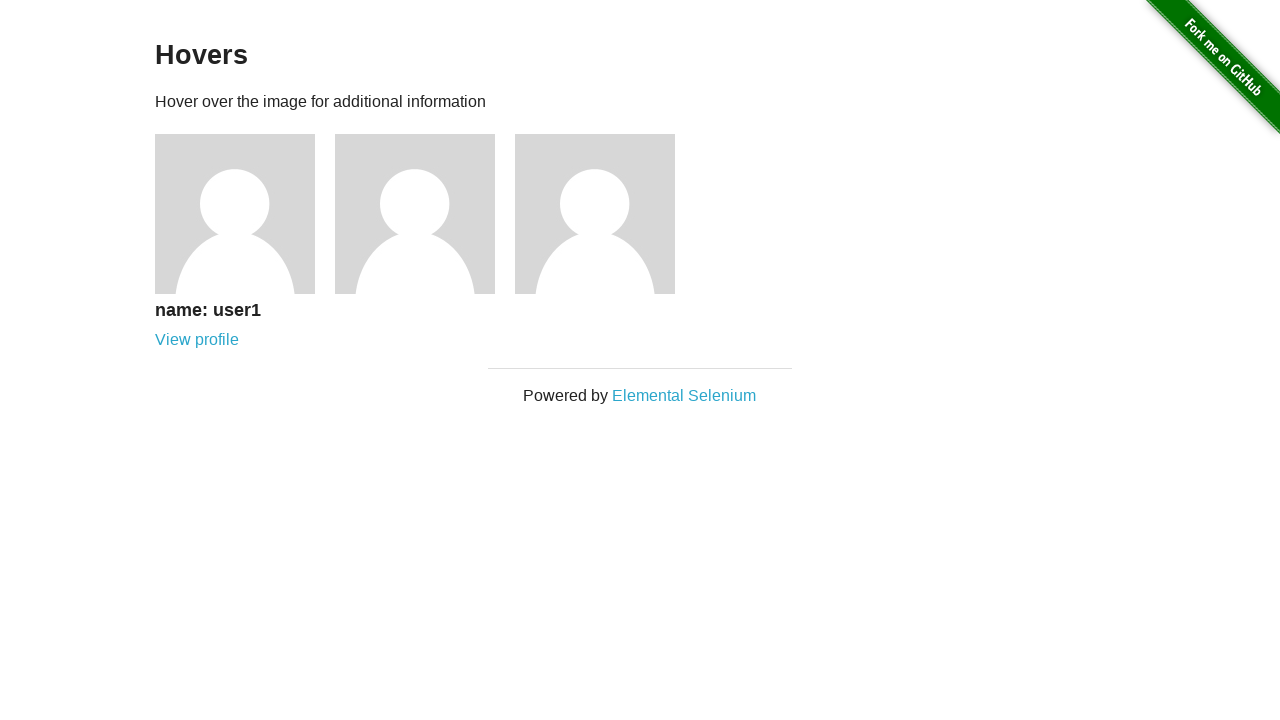

Verified that caption is visible - hover test passed
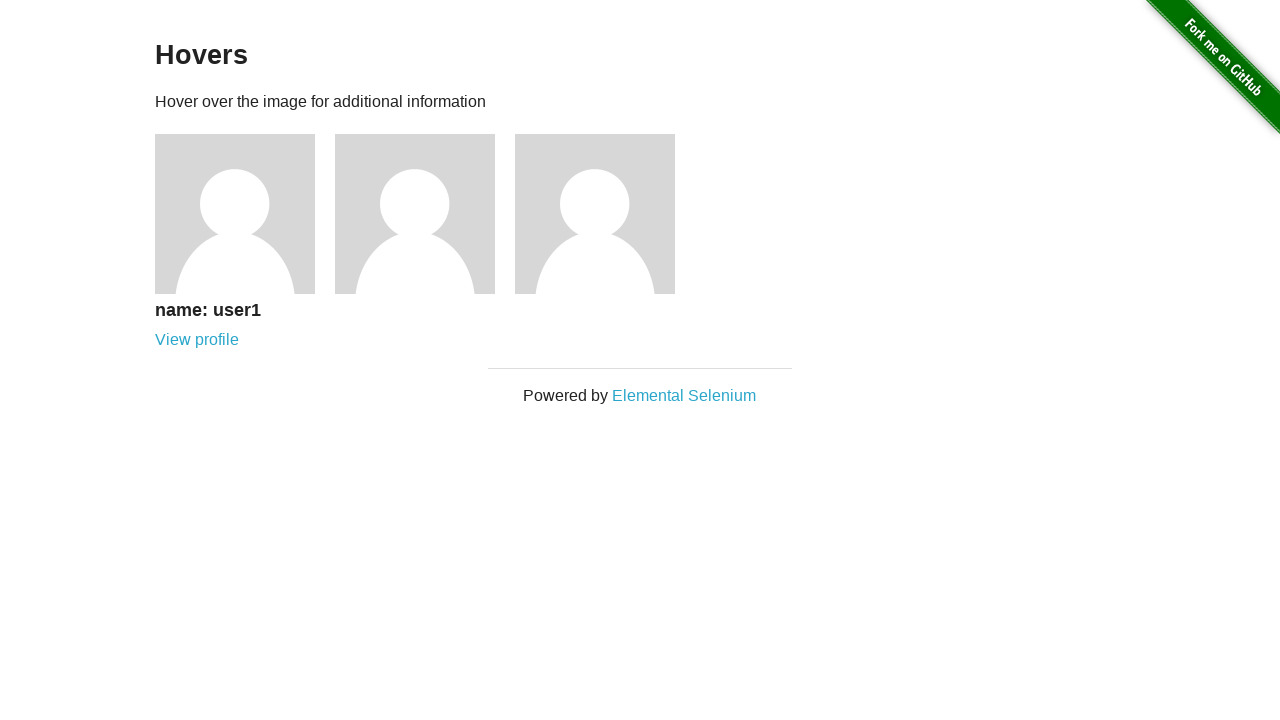

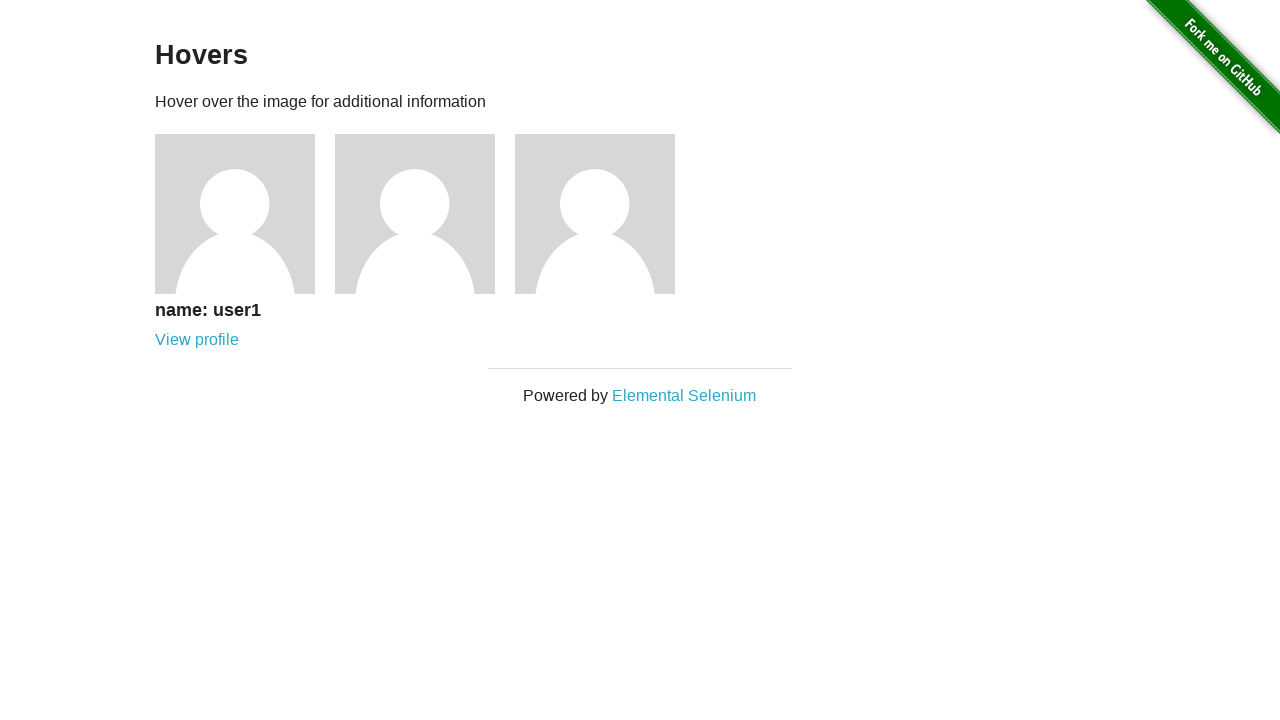